Tests selecting an option from a dropdown menu on an interest calculator page by selecting the "semiannually" compound interest option

Starting URL: https://www.calculator.net/interest-calculator.html

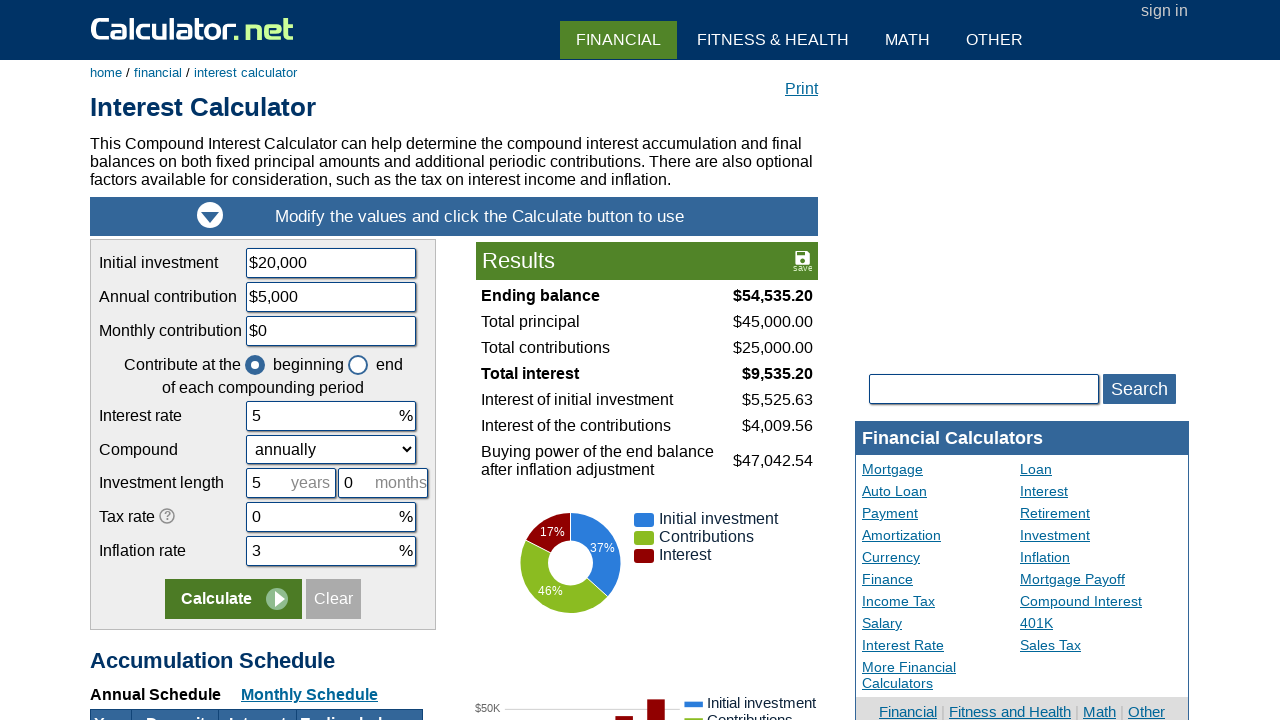

Navigated to interest calculator page
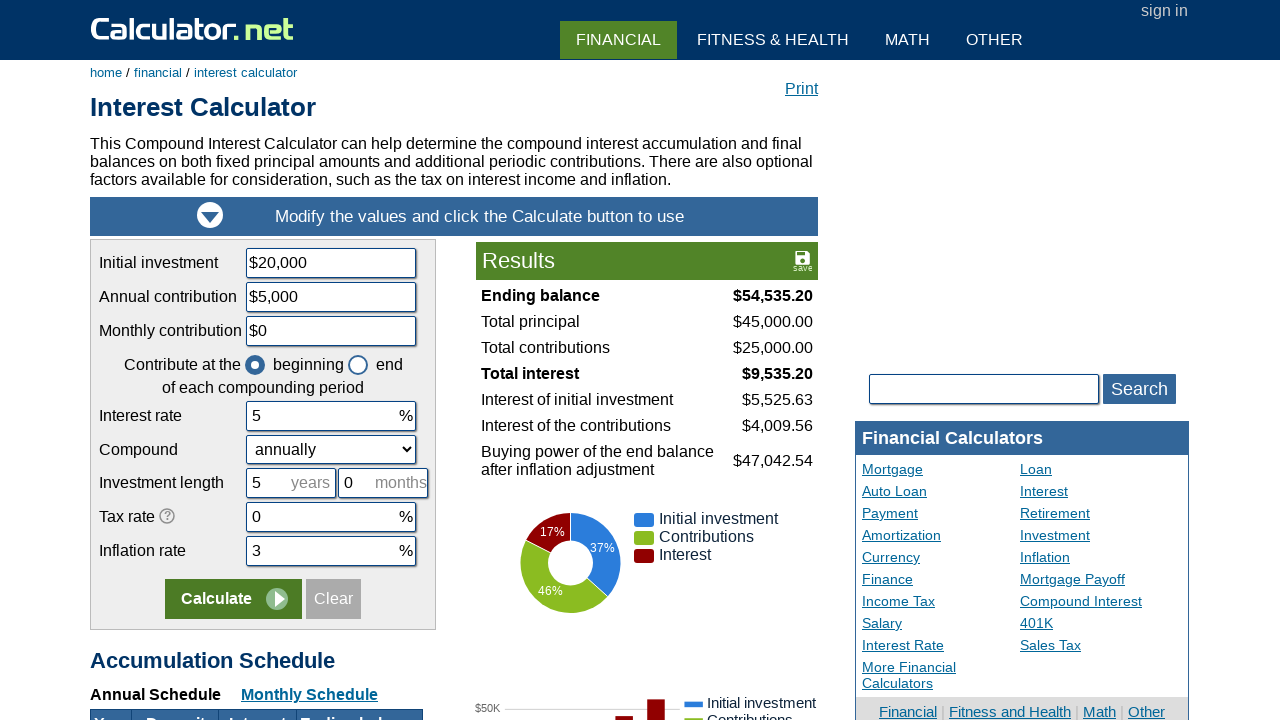

Selected 'semiannually' option from compound interest dropdown on select#ccompound
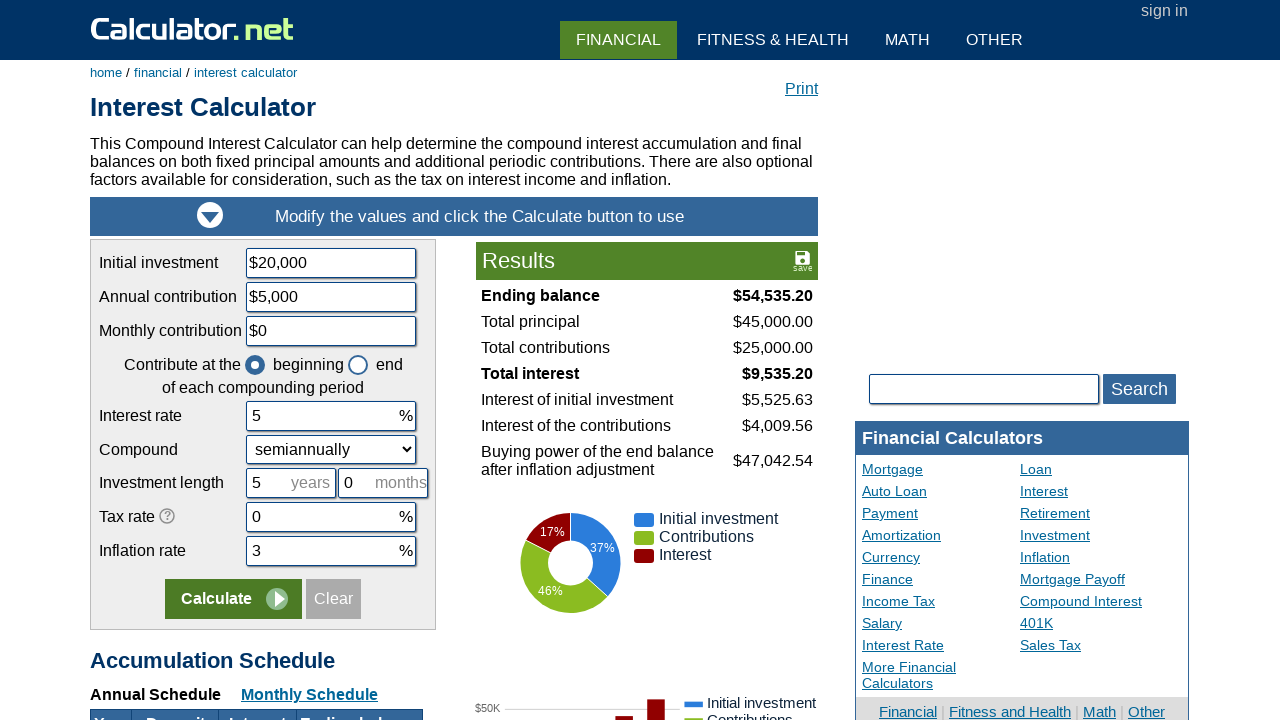

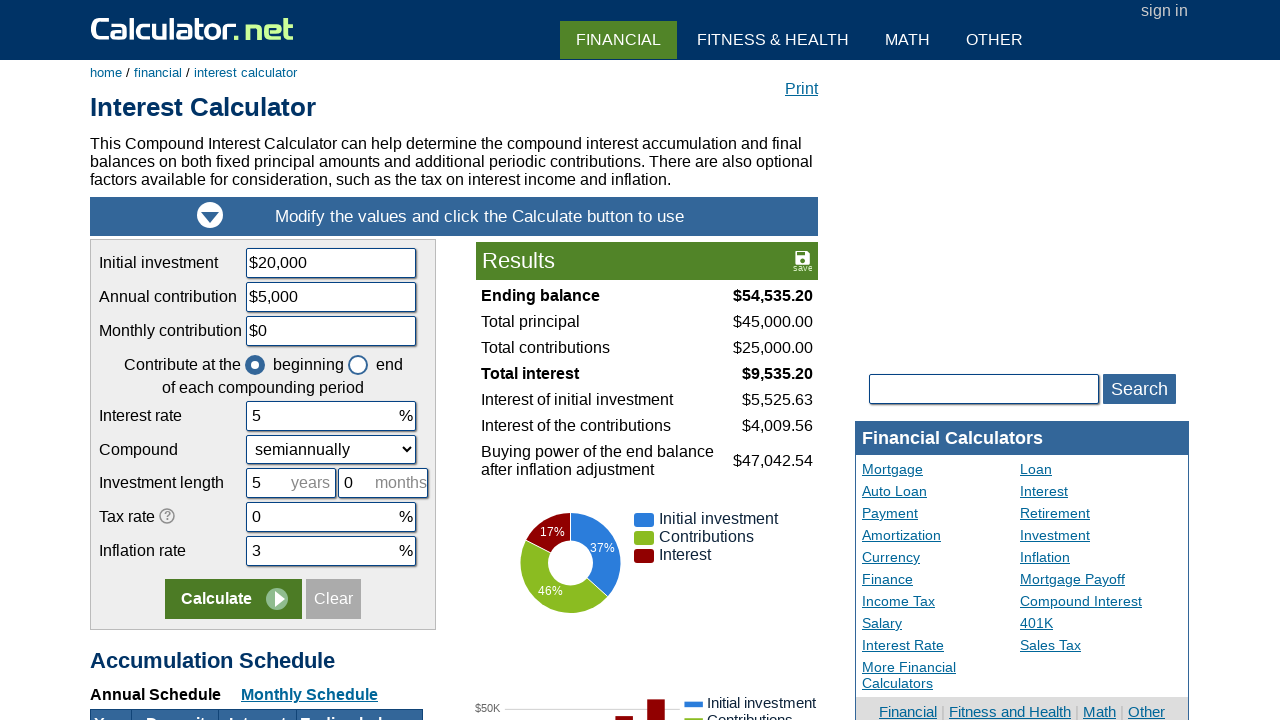